Tests dropdown selection by selecting the first option and verifying the selection state

Starting URL: https://the-internet.herokuapp.com/dropdown

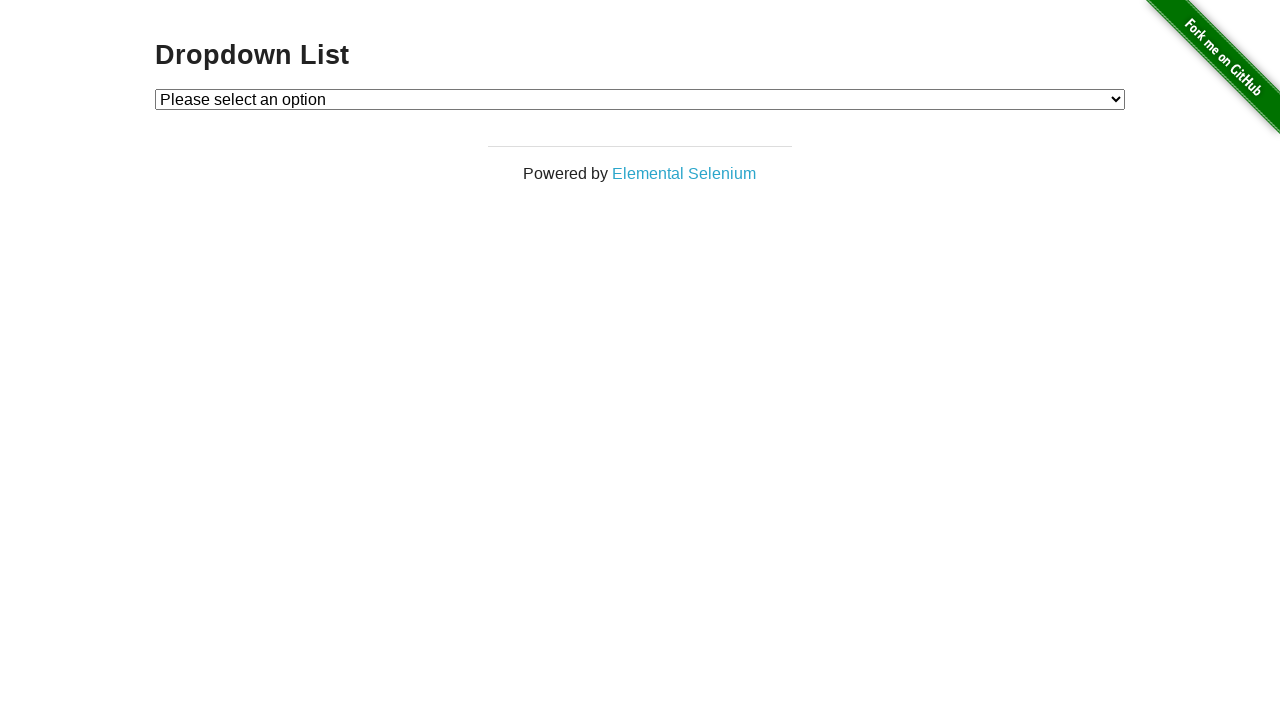

Waited for dropdown element to load
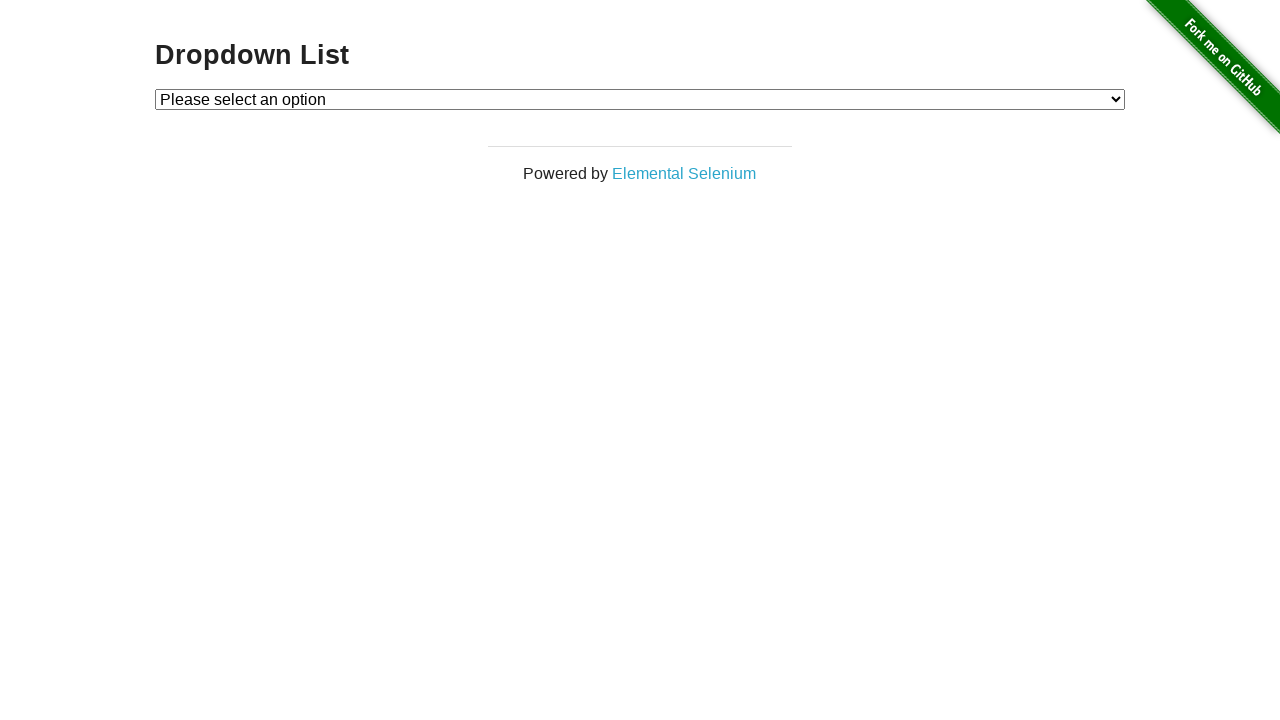

Selected first option (Option 1) from dropdown using index 1 on select#dropdown
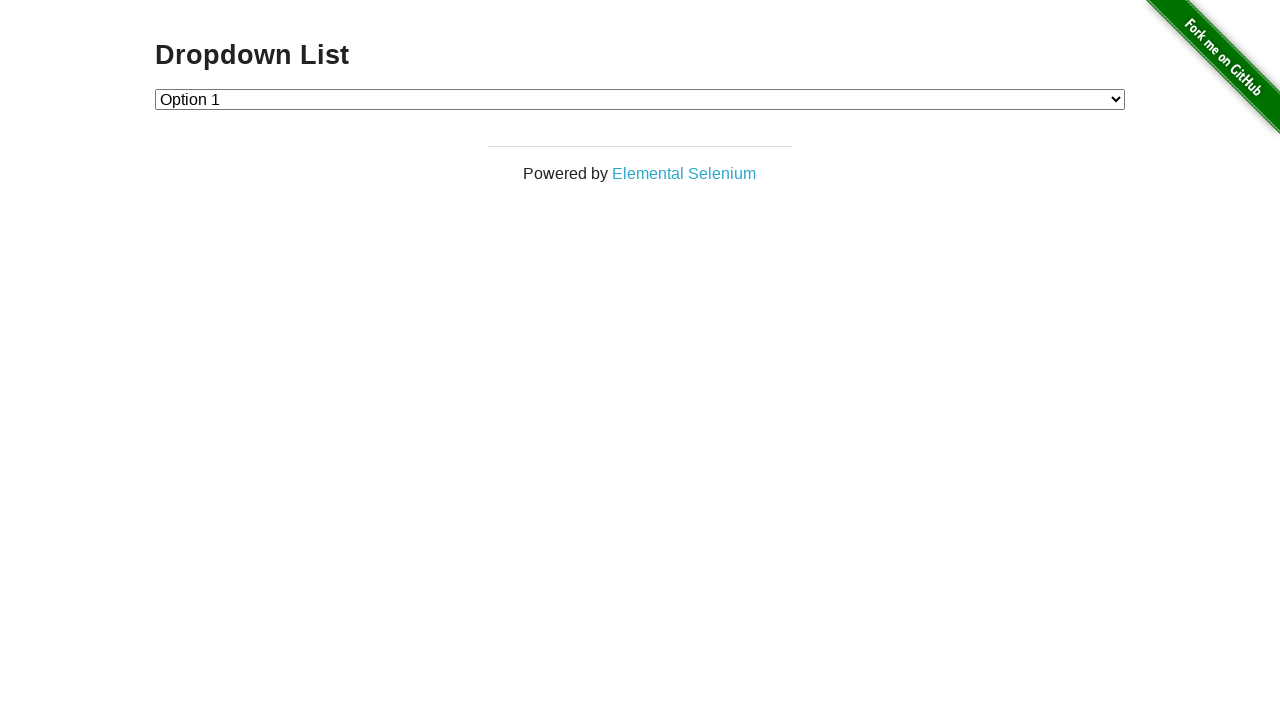

Retrieved selected dropdown value
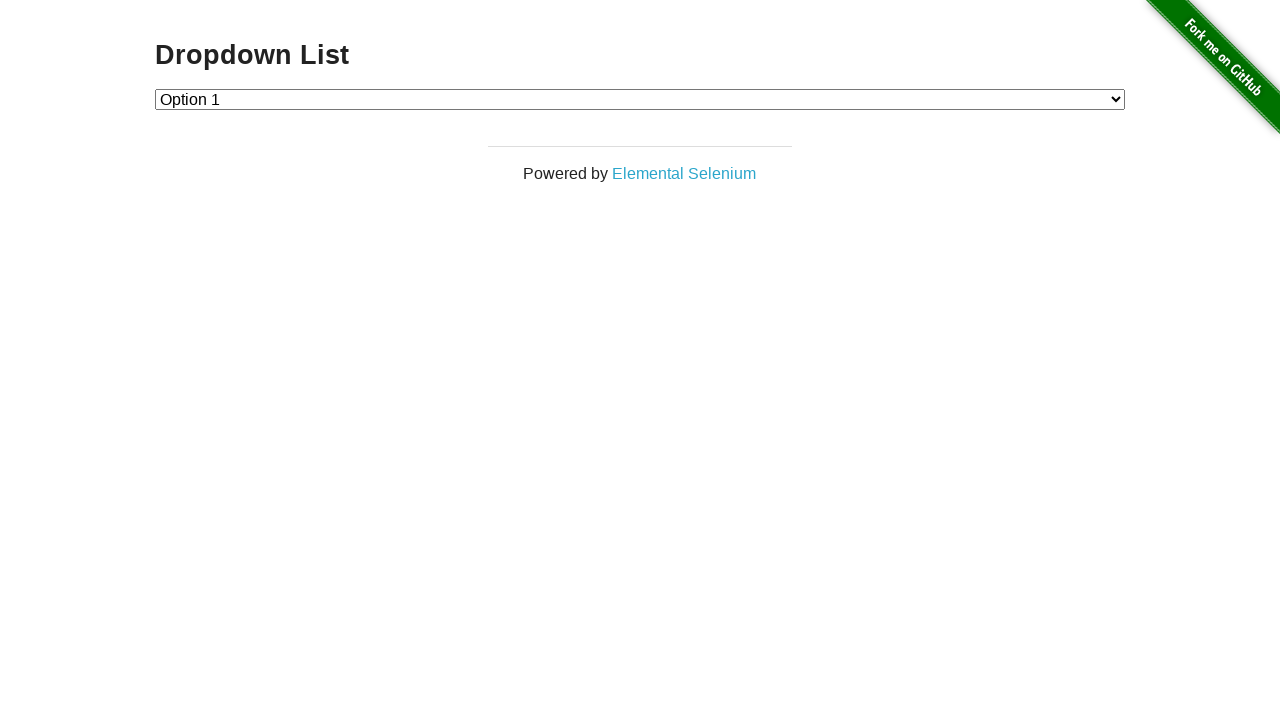

Verified that Option 1 is selected with value '1'
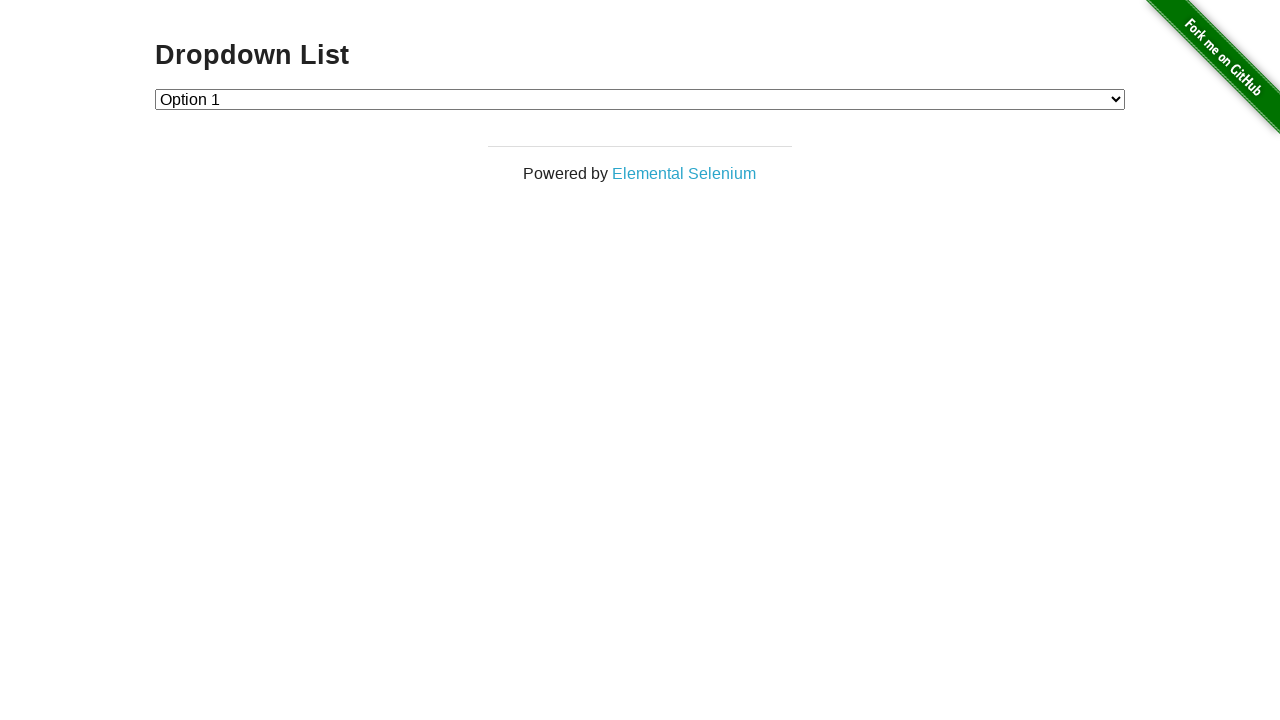

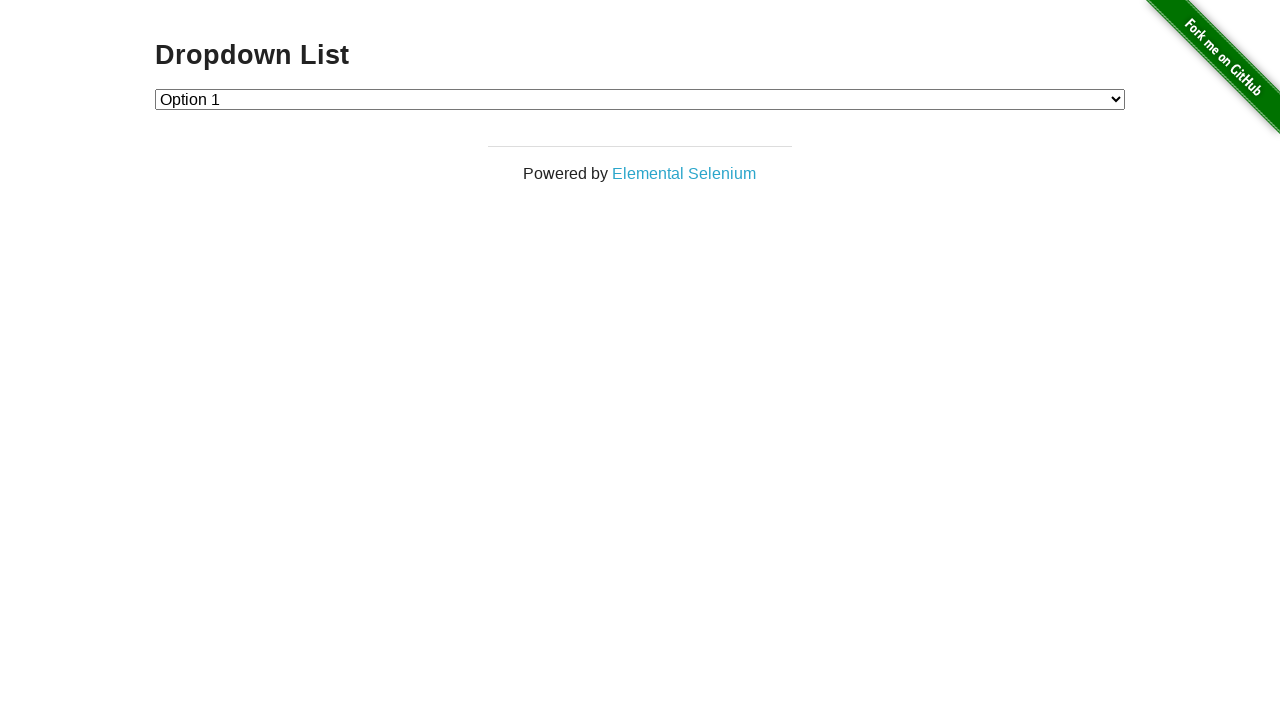